Tests explicit wait functionality by clicking a button that triggers a timed text change, then waits for the text "WebDriver" to appear in a specific element.

Starting URL: http://seleniumpractise.blogspot.com/2016/08/how-to-use-explicit-wait-in-selenium.html

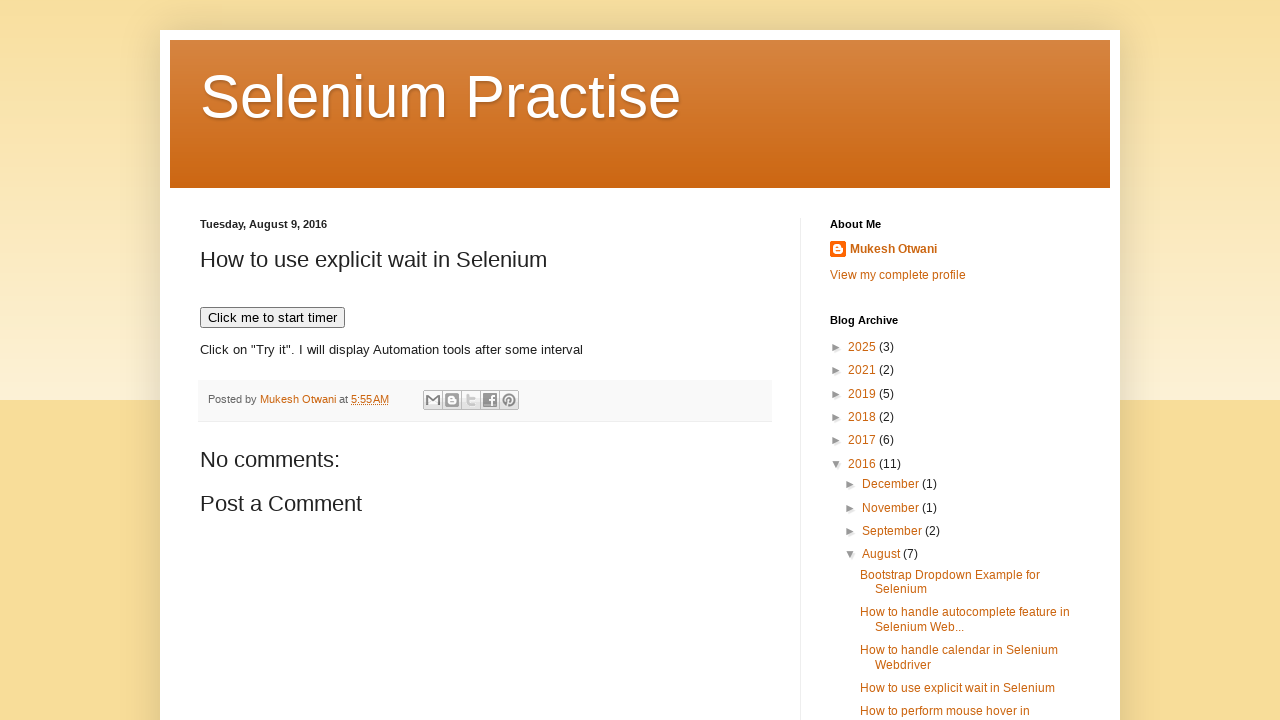

Navigated to explicit wait test page
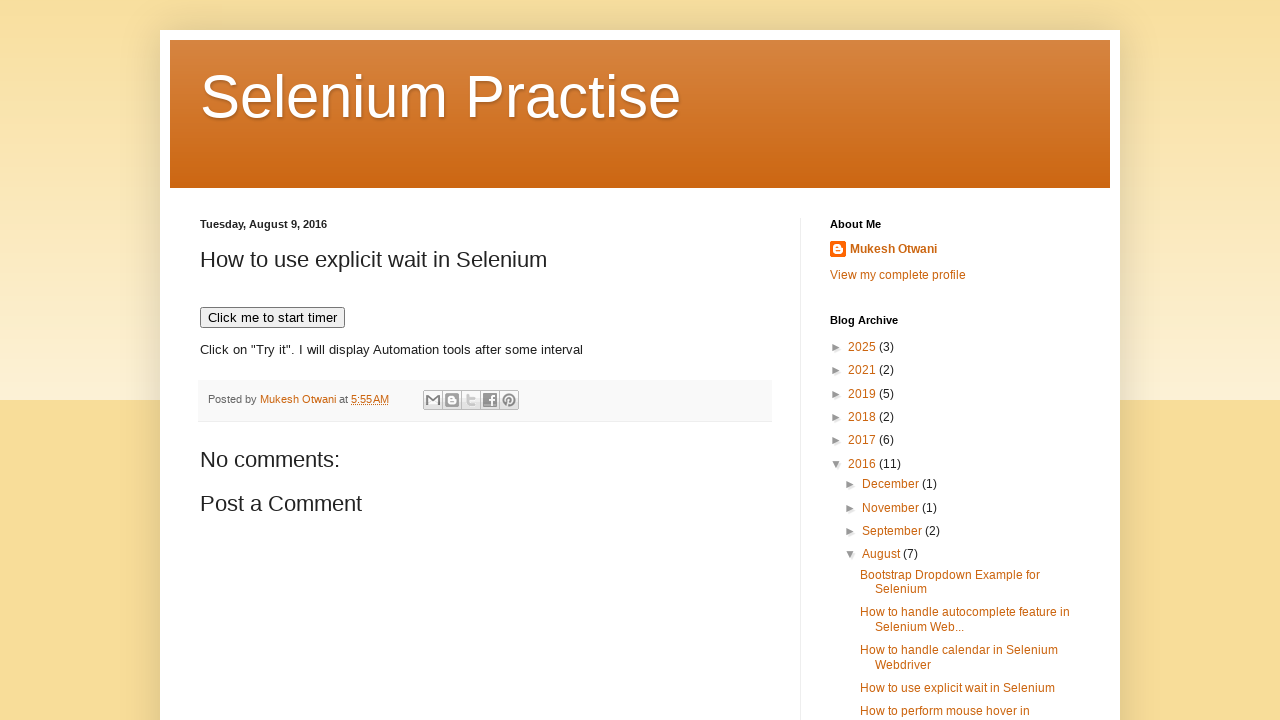

Clicked button to trigger timed text change at (272, 318) on button[onclick='timedText()']
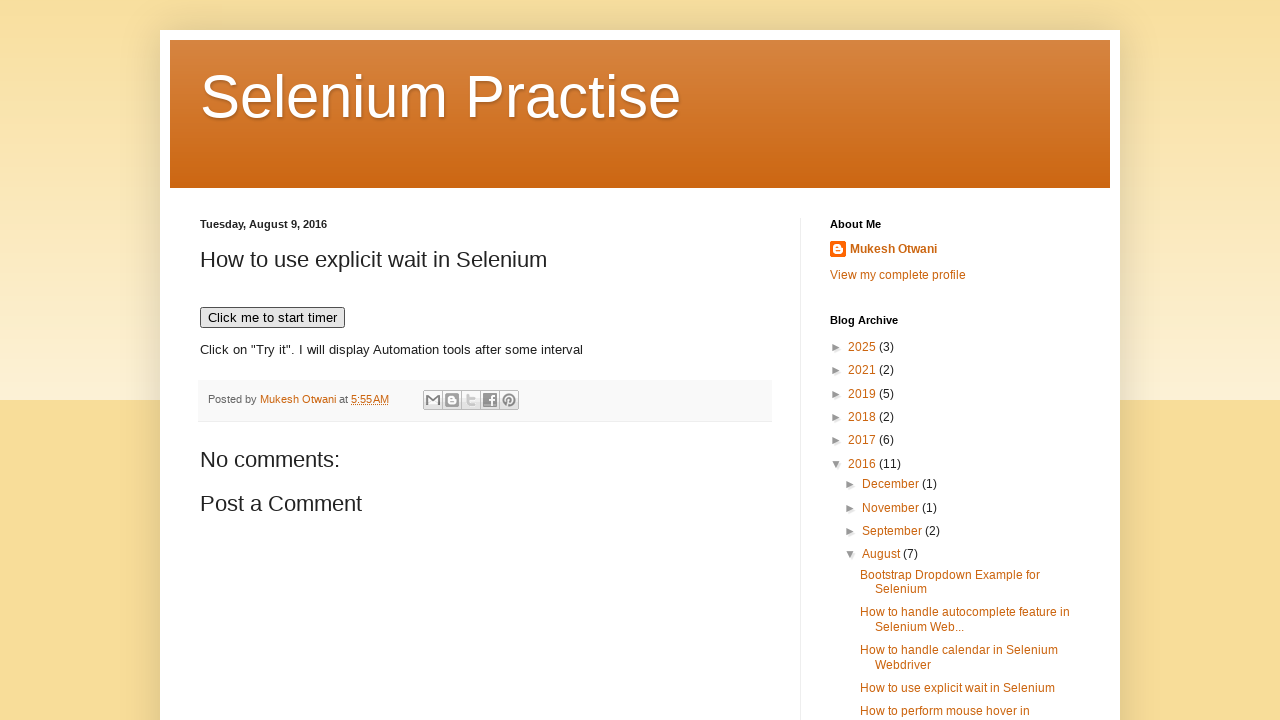

Waited for 'WebDriver' text to appear in demo element (explicit wait completed)
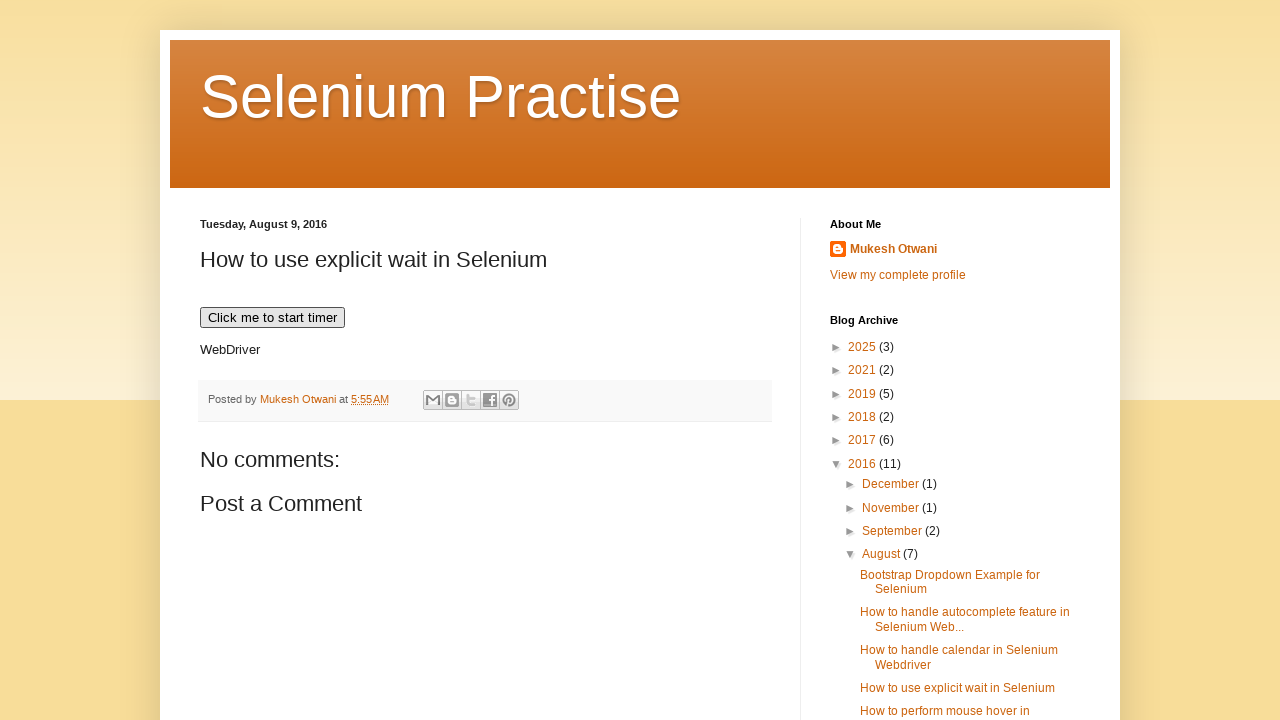

Verified 'WebDriver' text is displayed in the DOM
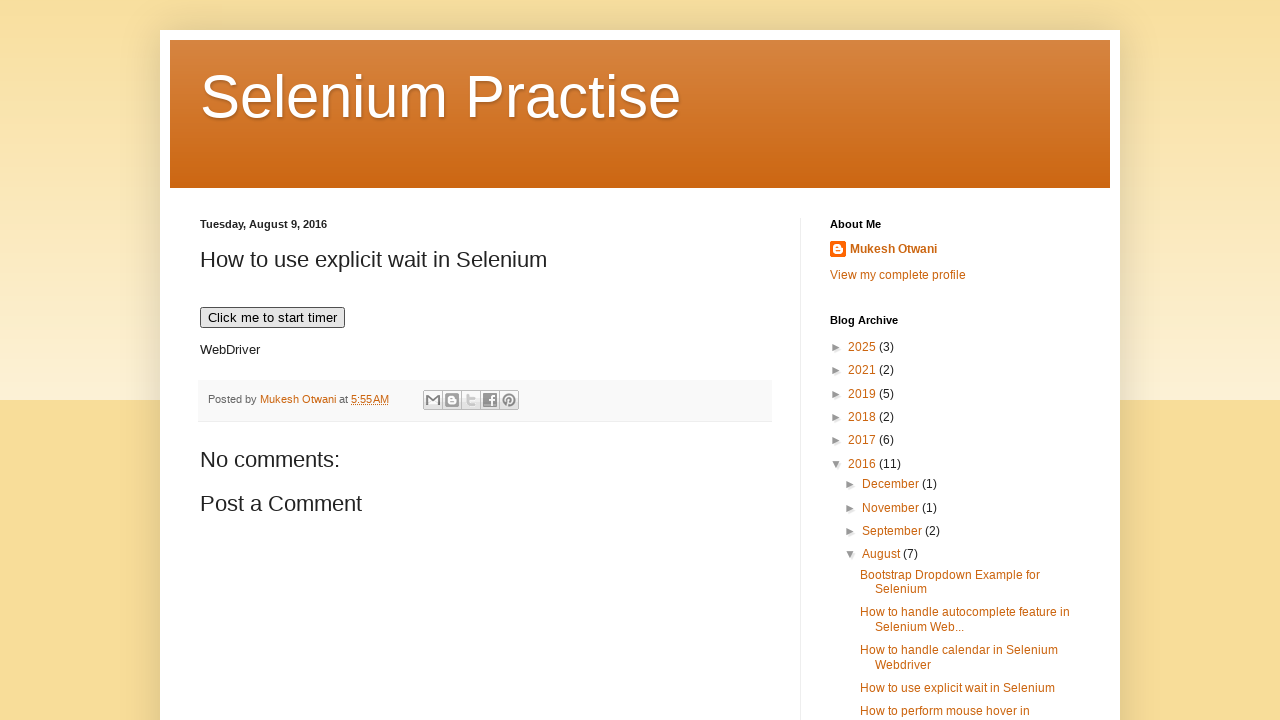

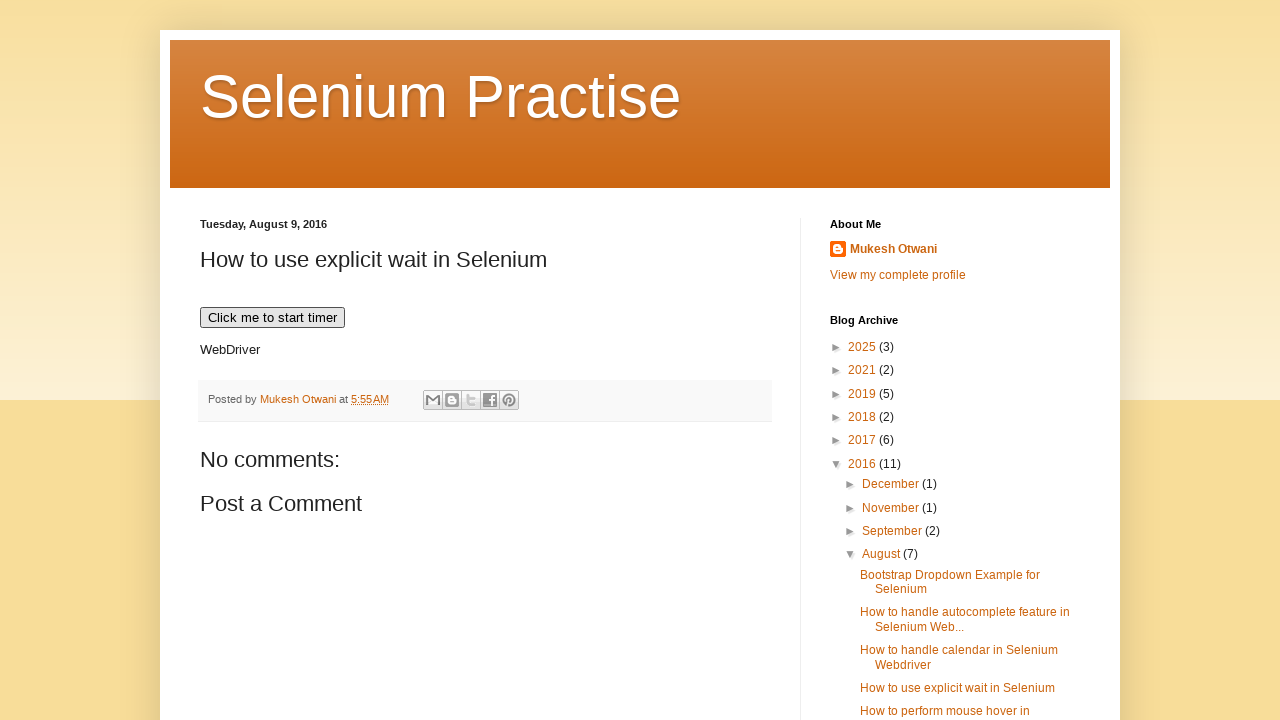